Tests clicking dynamically enabled buttons in sequence

Starting URL: https://testpages.eviltester.com/styled/dynamic-buttons-disabled.html

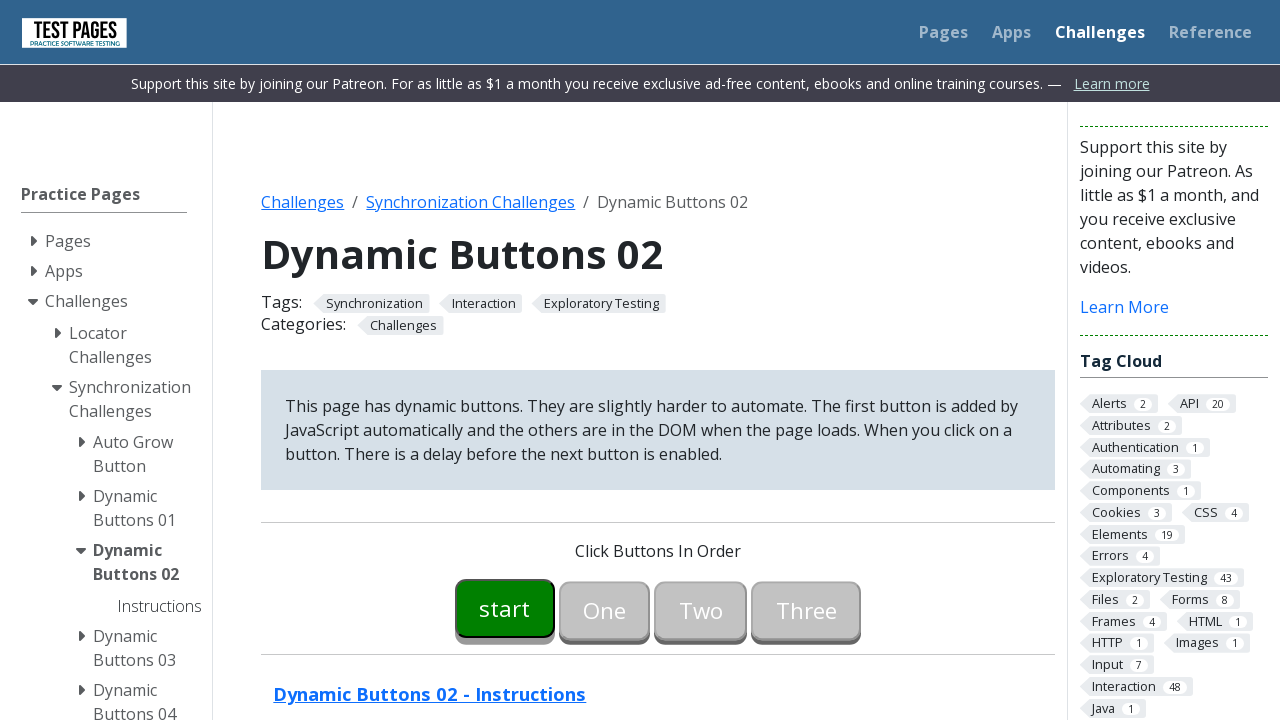

Waited for button 00 to be enabled
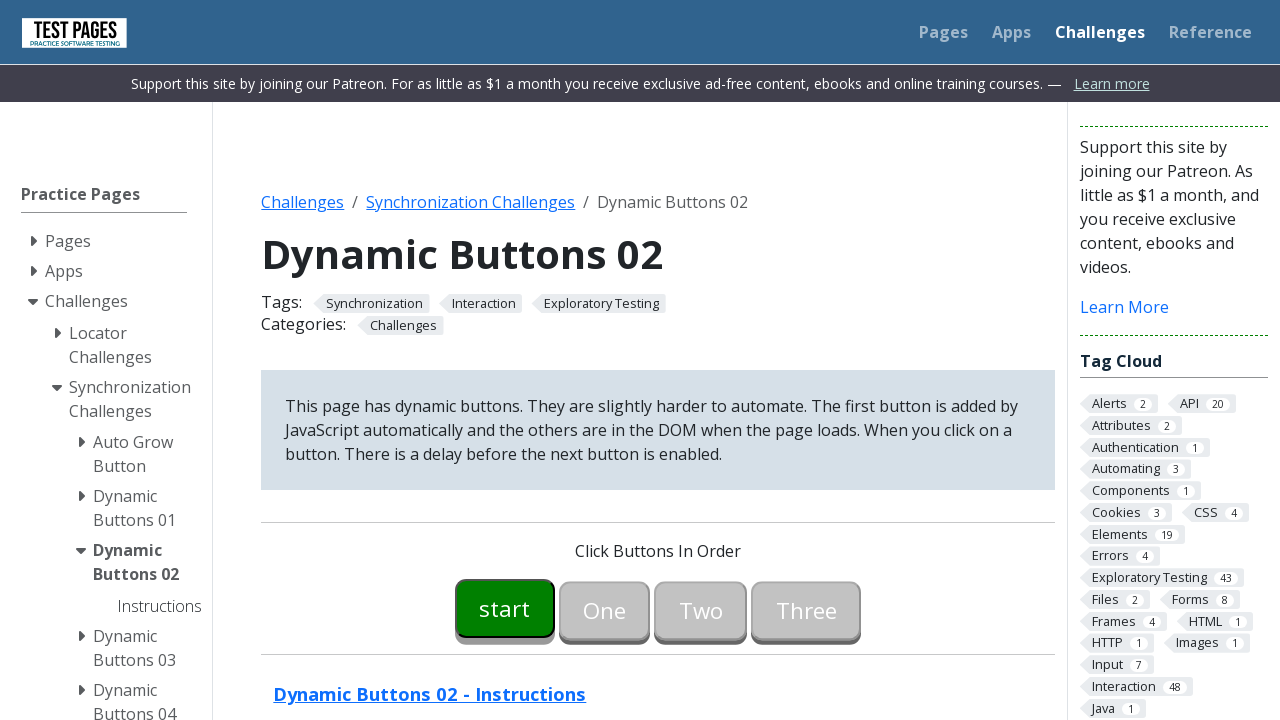

Clicked button 00 at (505, 608) on #button00
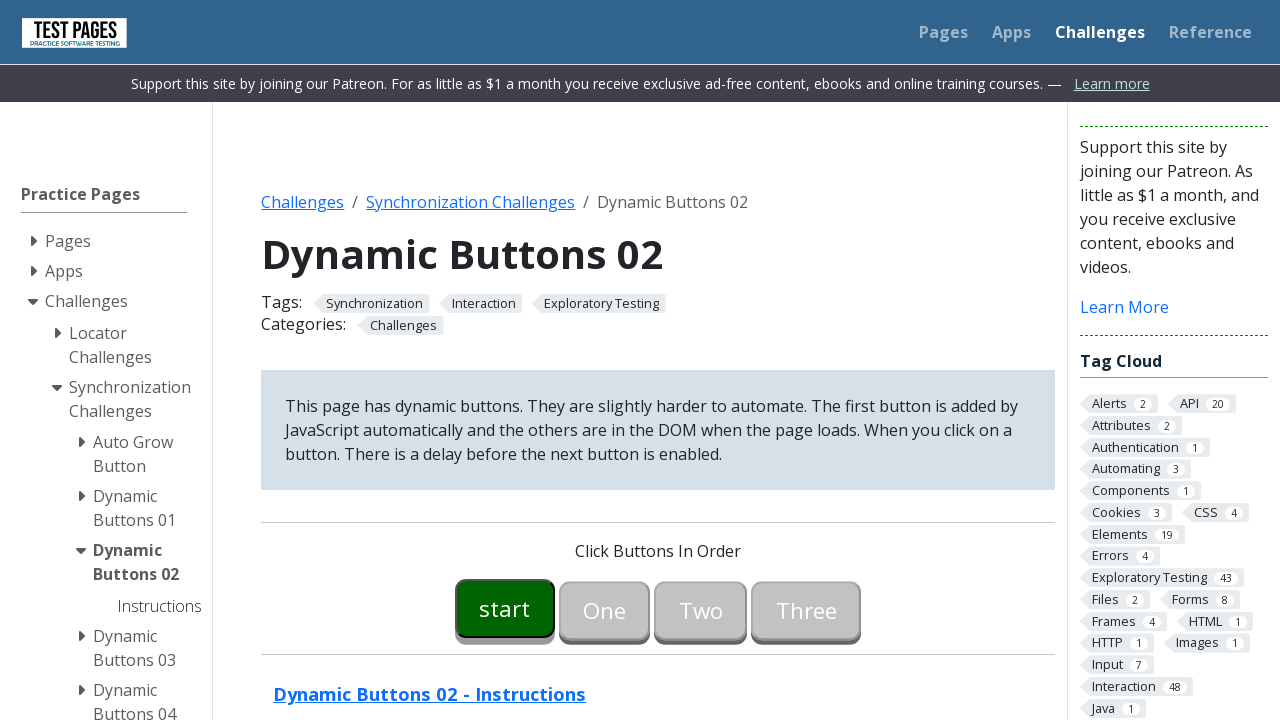

Waited for button 01 to be enabled
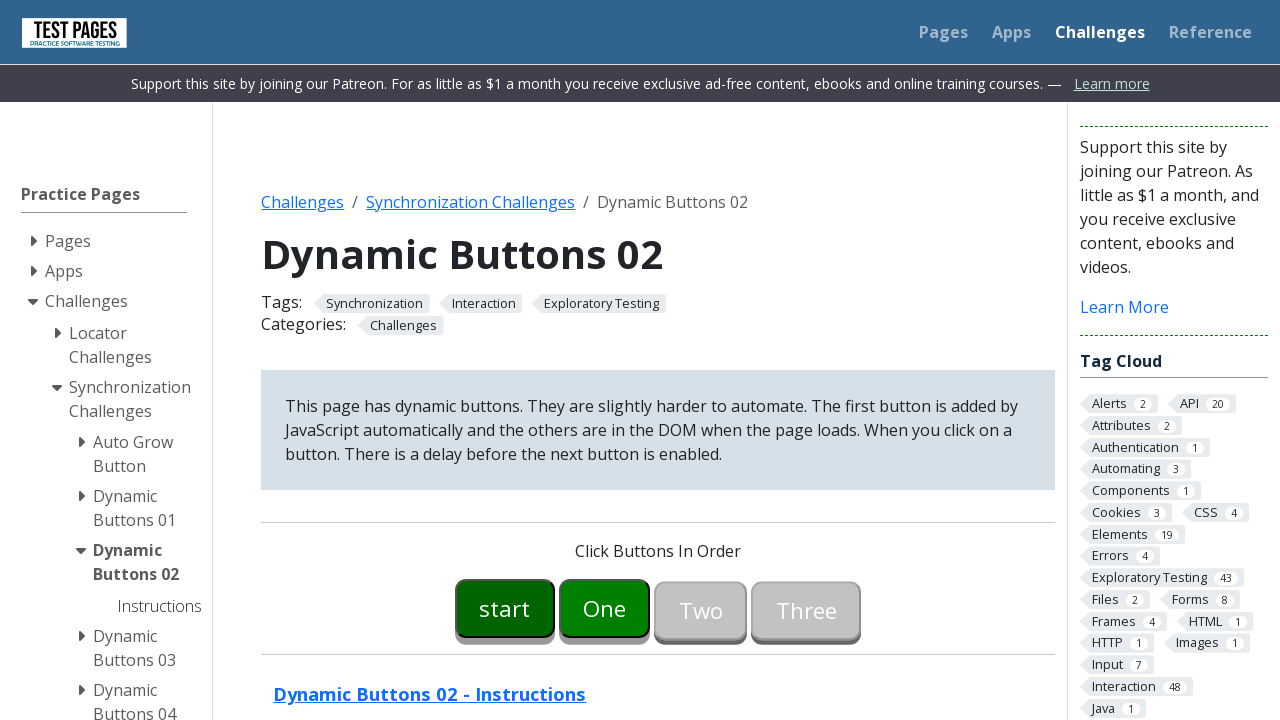

Clicked button 01 at (605, 608) on #button01
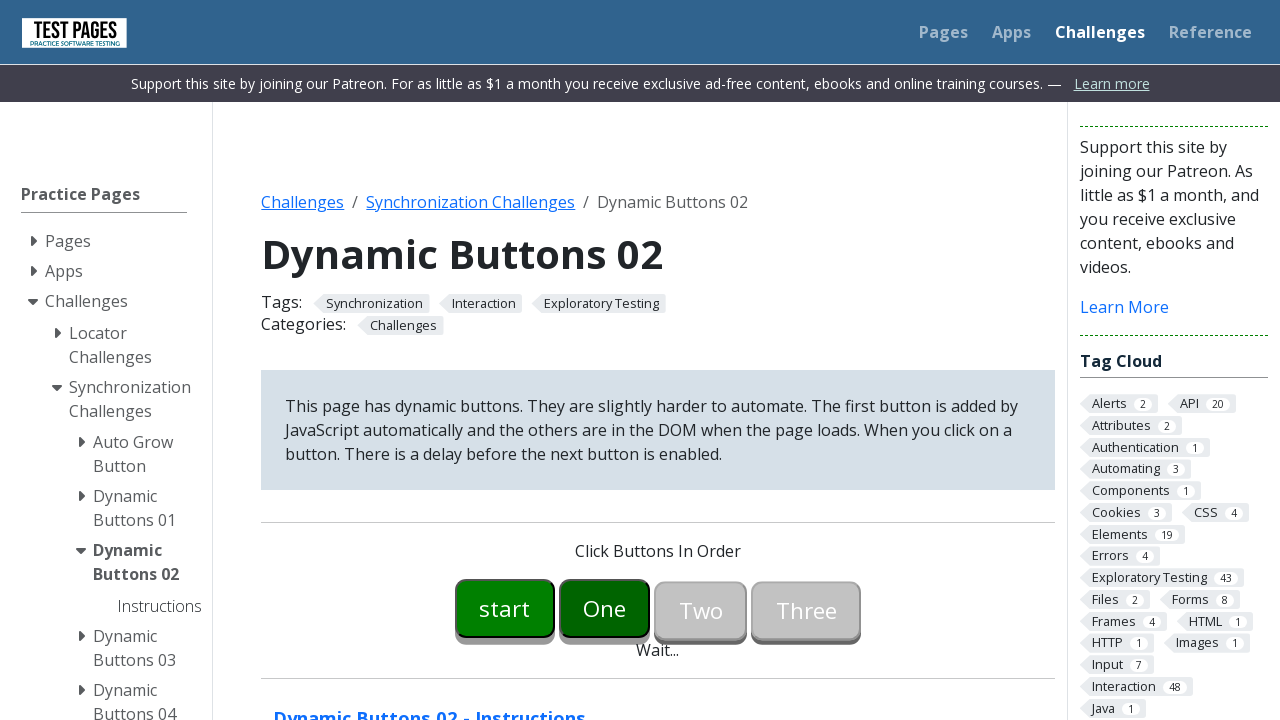

Waited for button 02 to be enabled
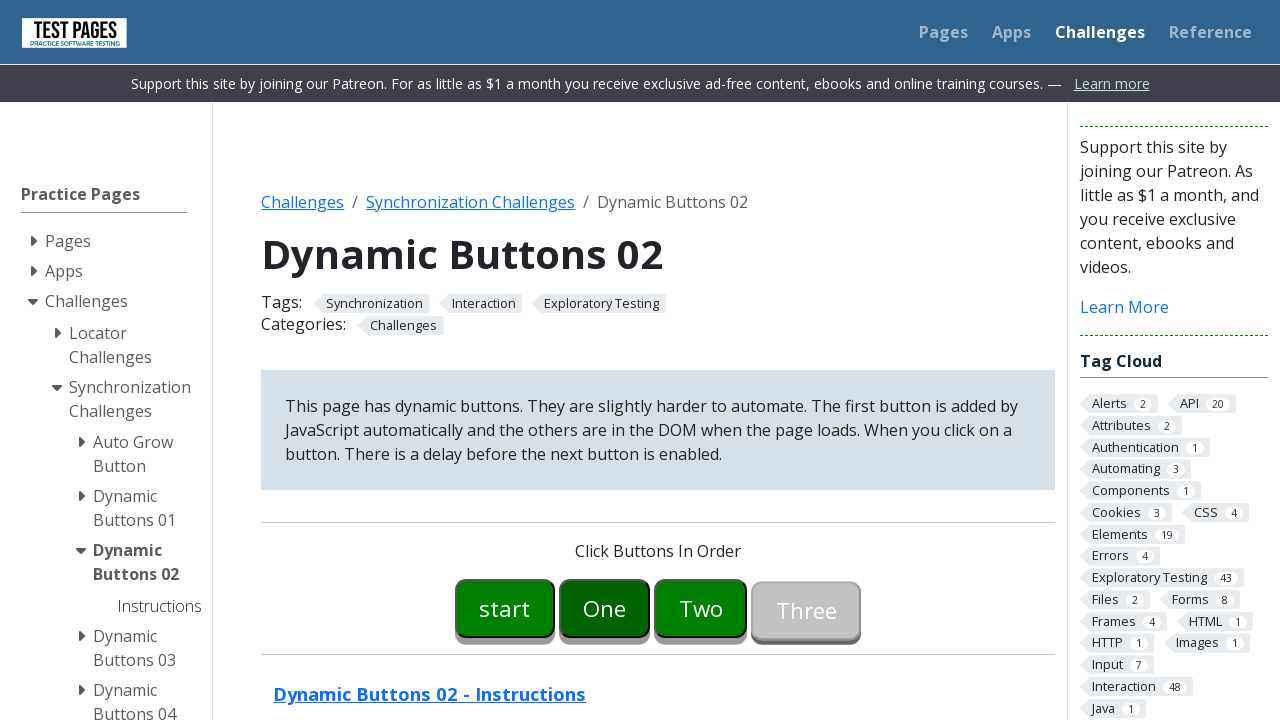

Clicked button 02 at (701, 608) on #button02
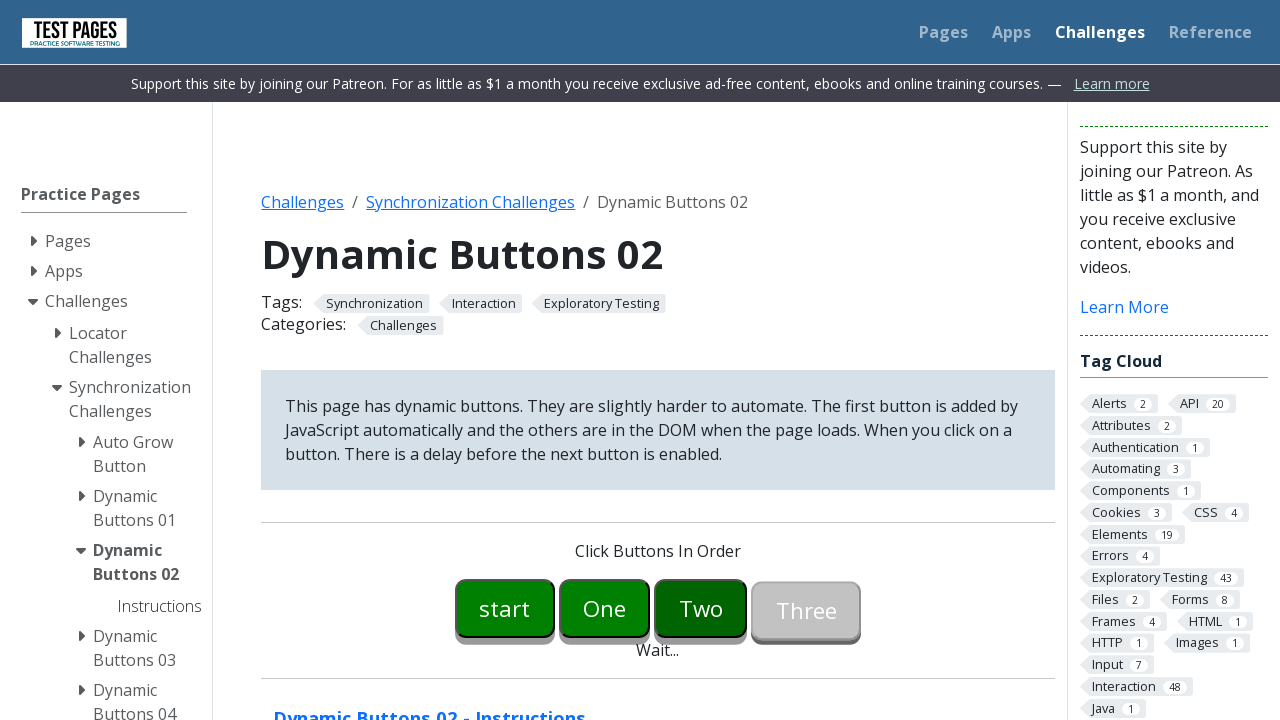

Waited for button 03 to be enabled
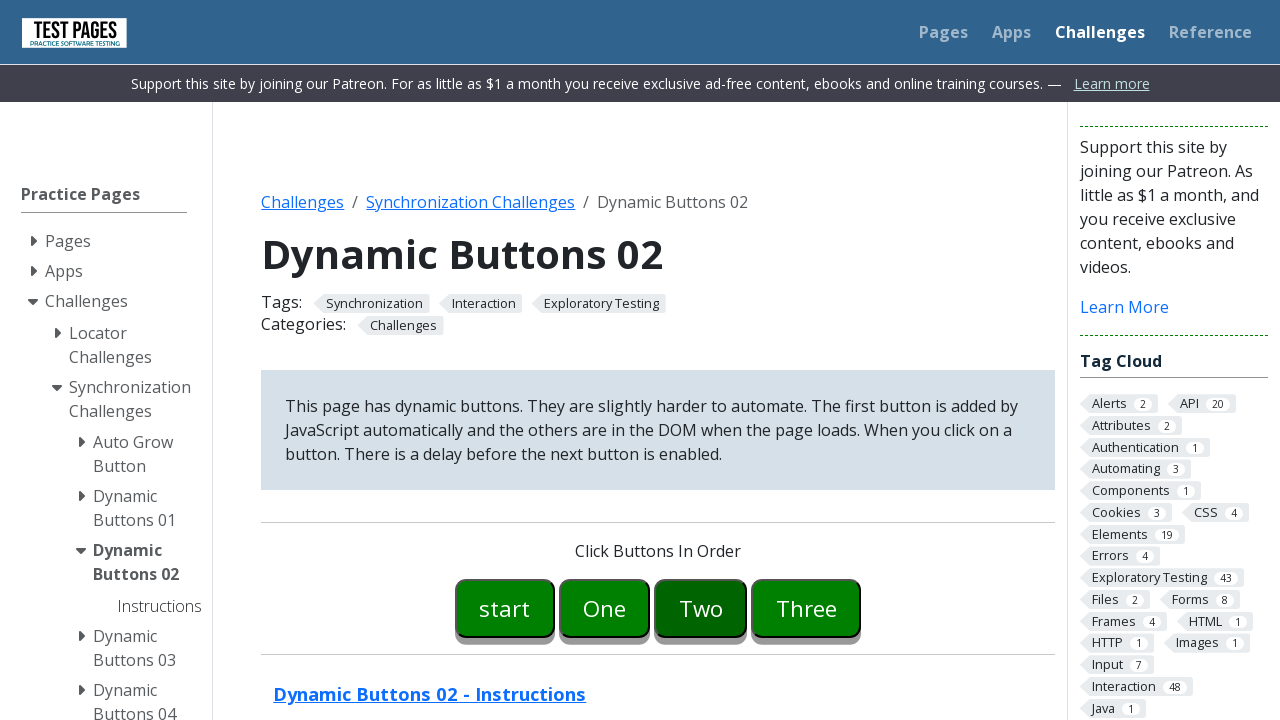

Clicked button 03 at (806, 608) on #button03
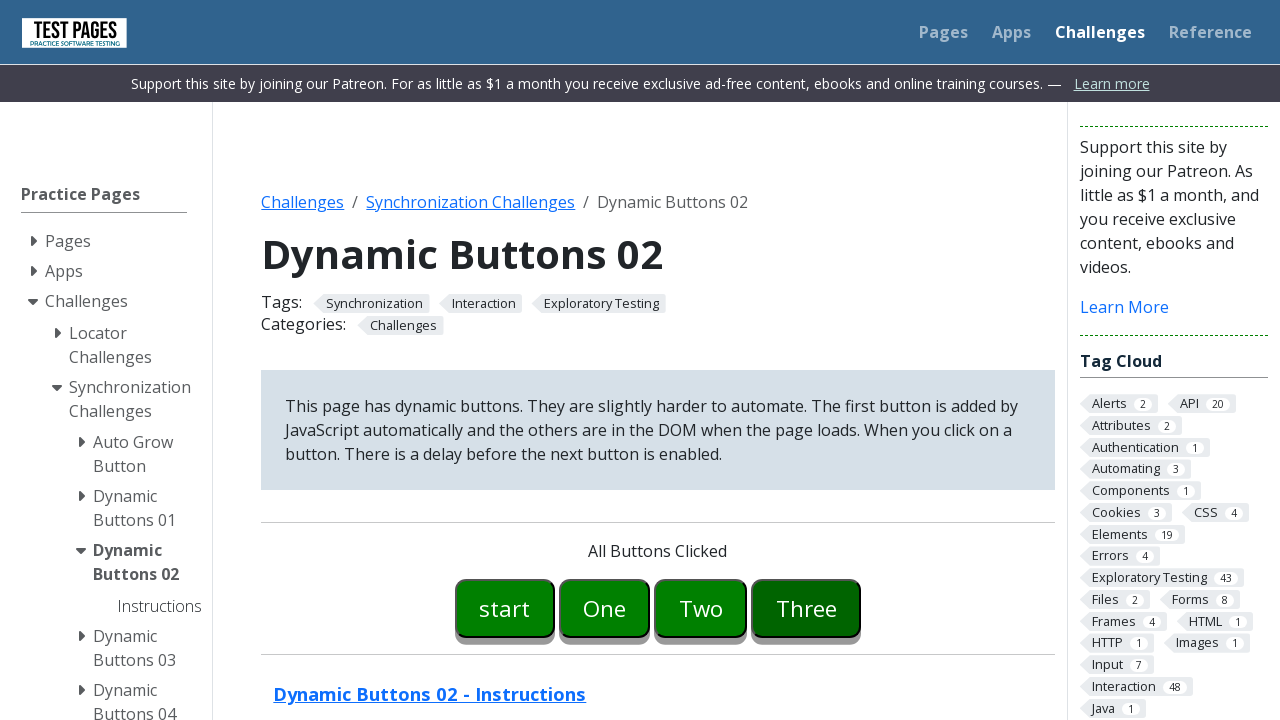

Verified all buttons clicked message appeared
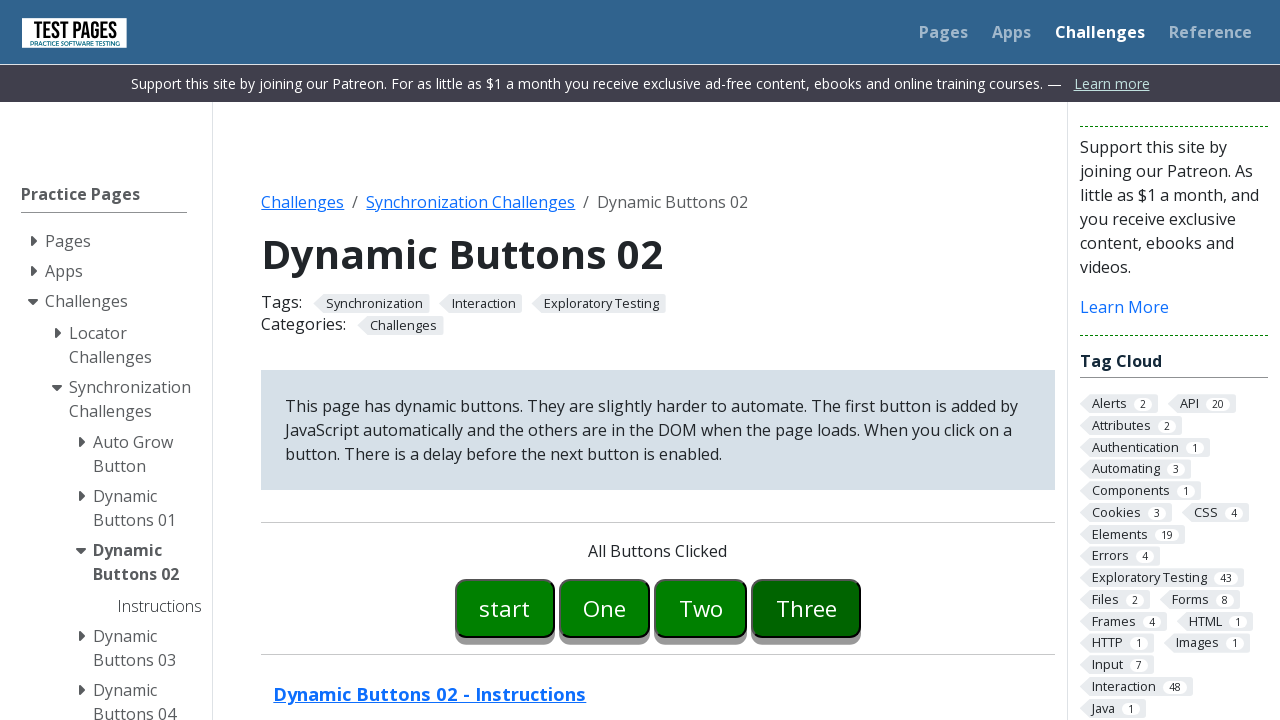

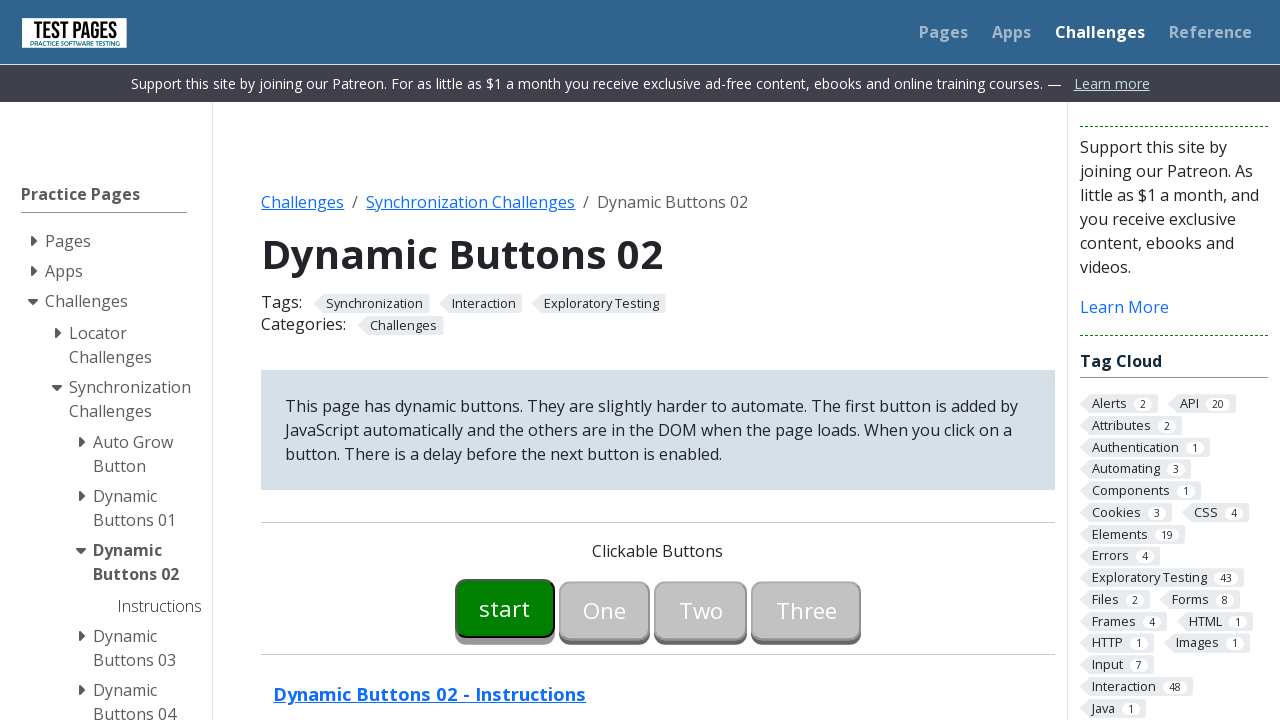